Navigates to CURA Healthcare demo site, clicks the Make Appointment button, then clicks the Facebook social media icon.

Starting URL: https://katalon-demo-cura.herokuapp.com/

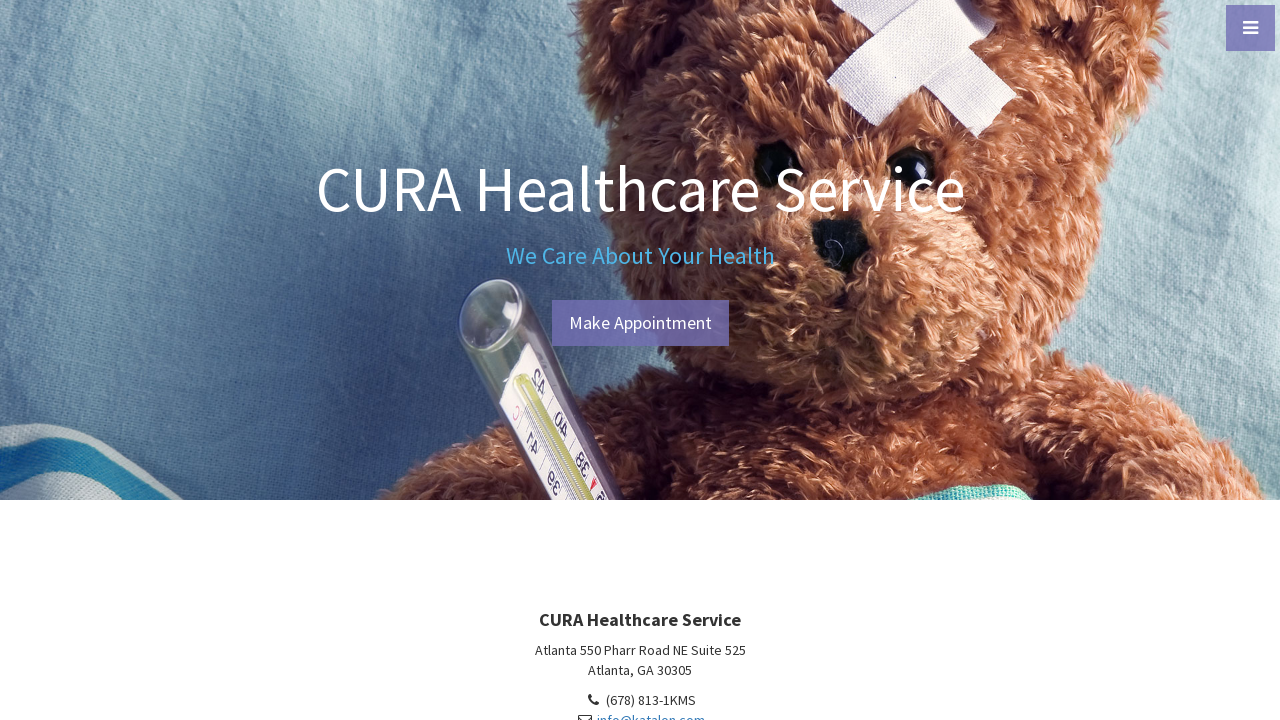

Navigated to CURA Healthcare demo site
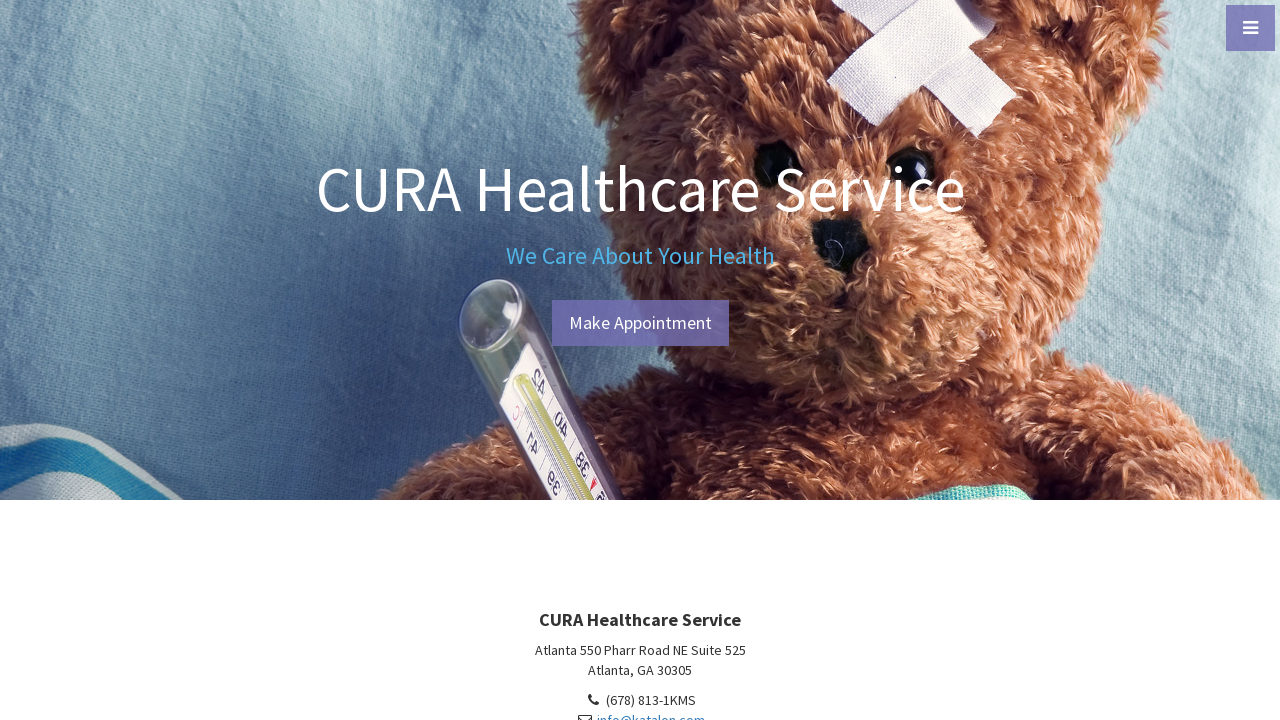

Clicked the Make Appointment button at (640, 323) on a:has-text('Make Appointment')
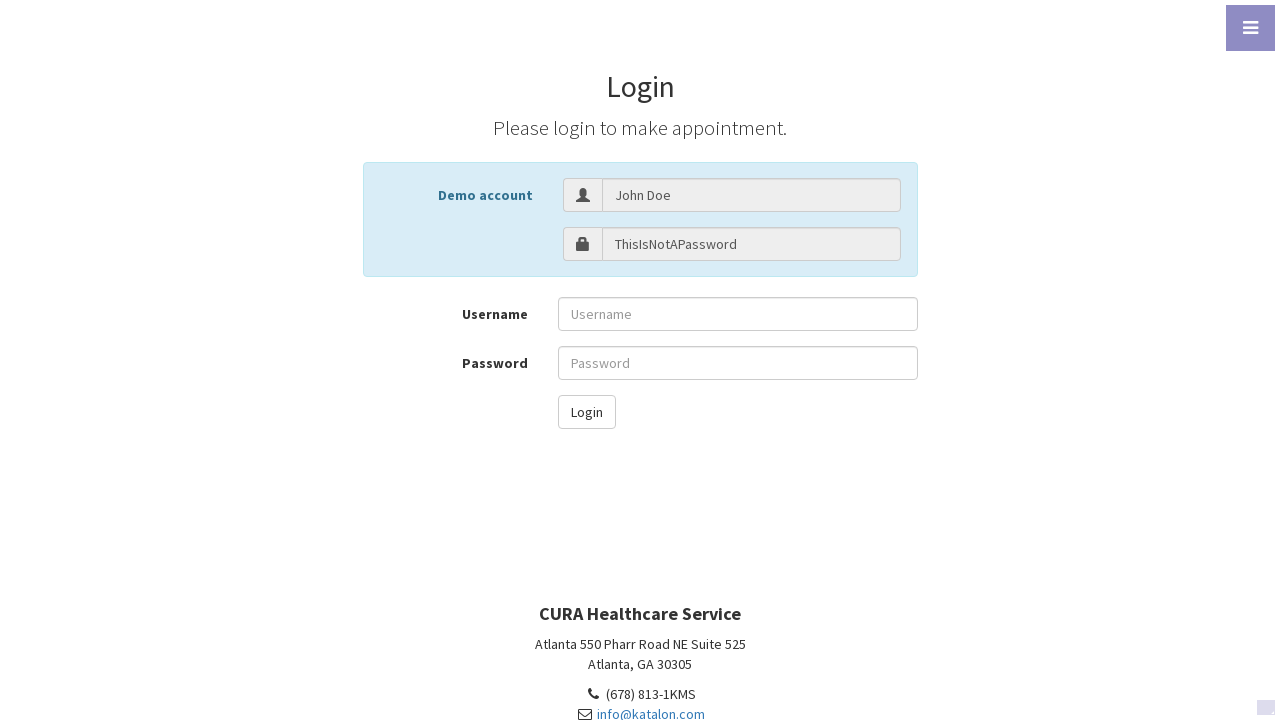

Waited for page to load (networkidle)
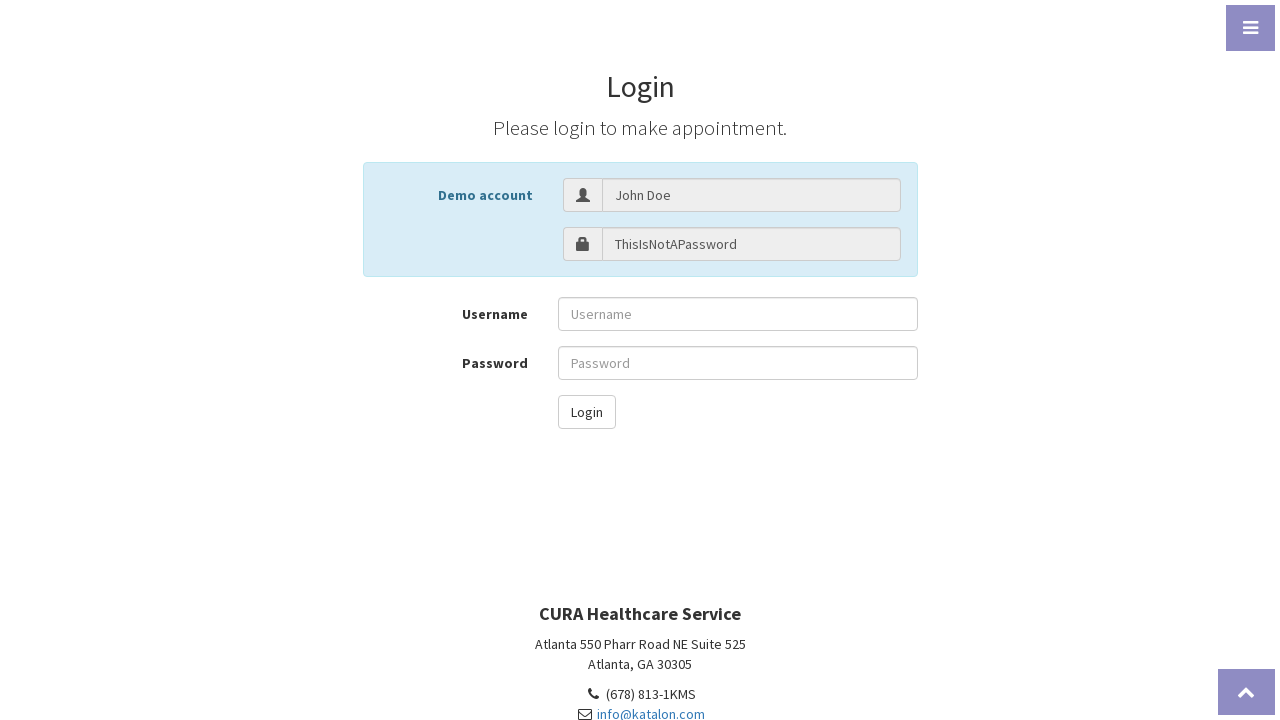

Clicked the Facebook social media icon at (570, 528) on i.fa-facebook
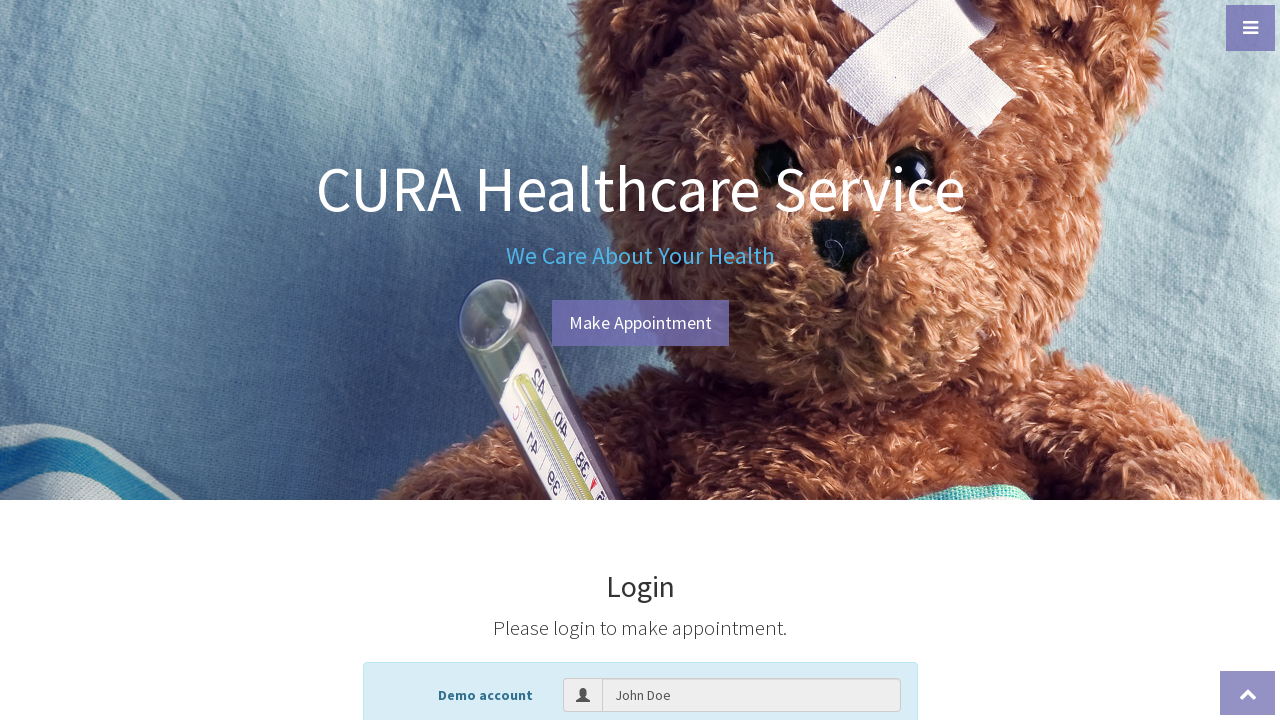

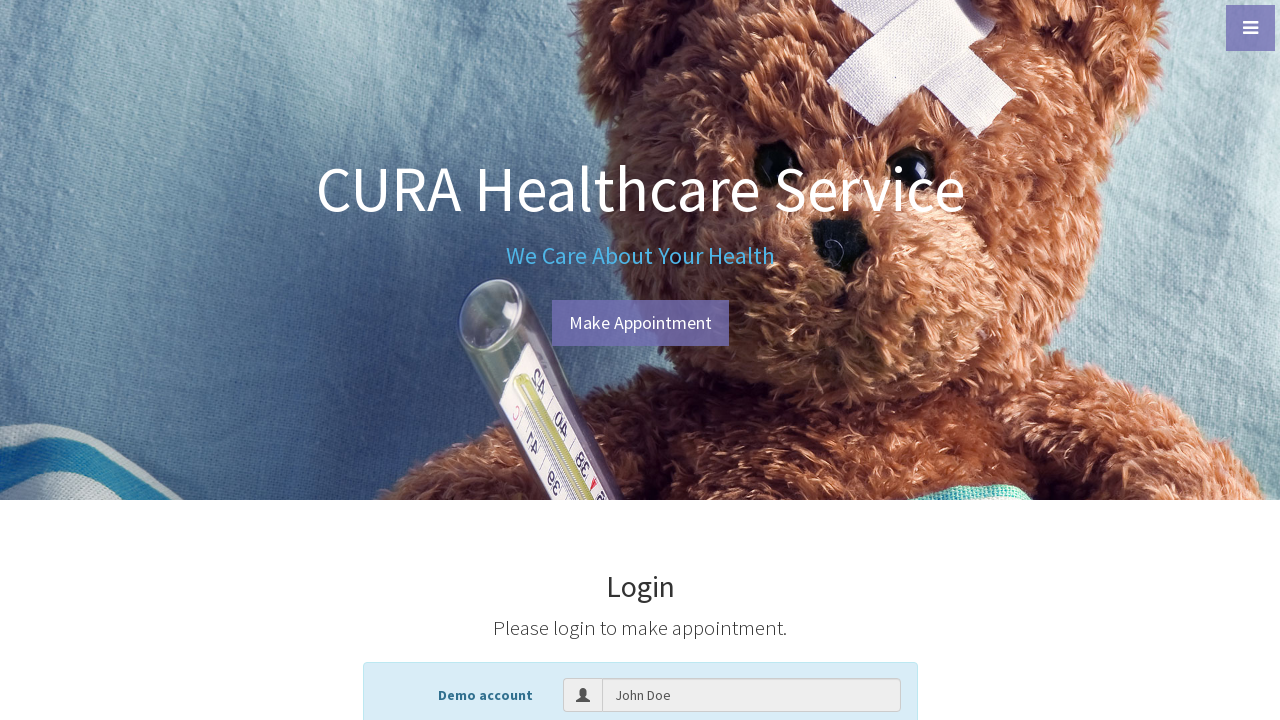